Tests file upload functionality on an Angular file upload demo page by selecting a file and clicking the upload all button.

Starting URL: http://nervgh.github.io/pages/angular-file-upload/examples/simple

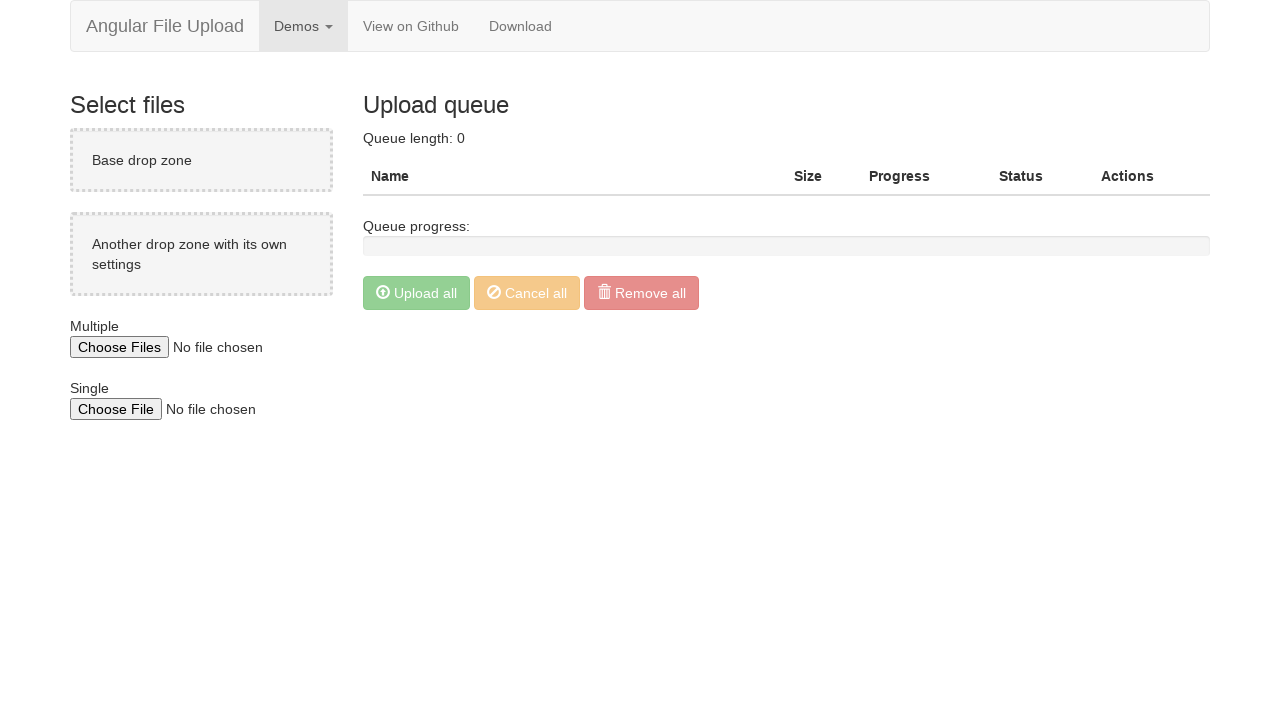

Waited for file input element to load
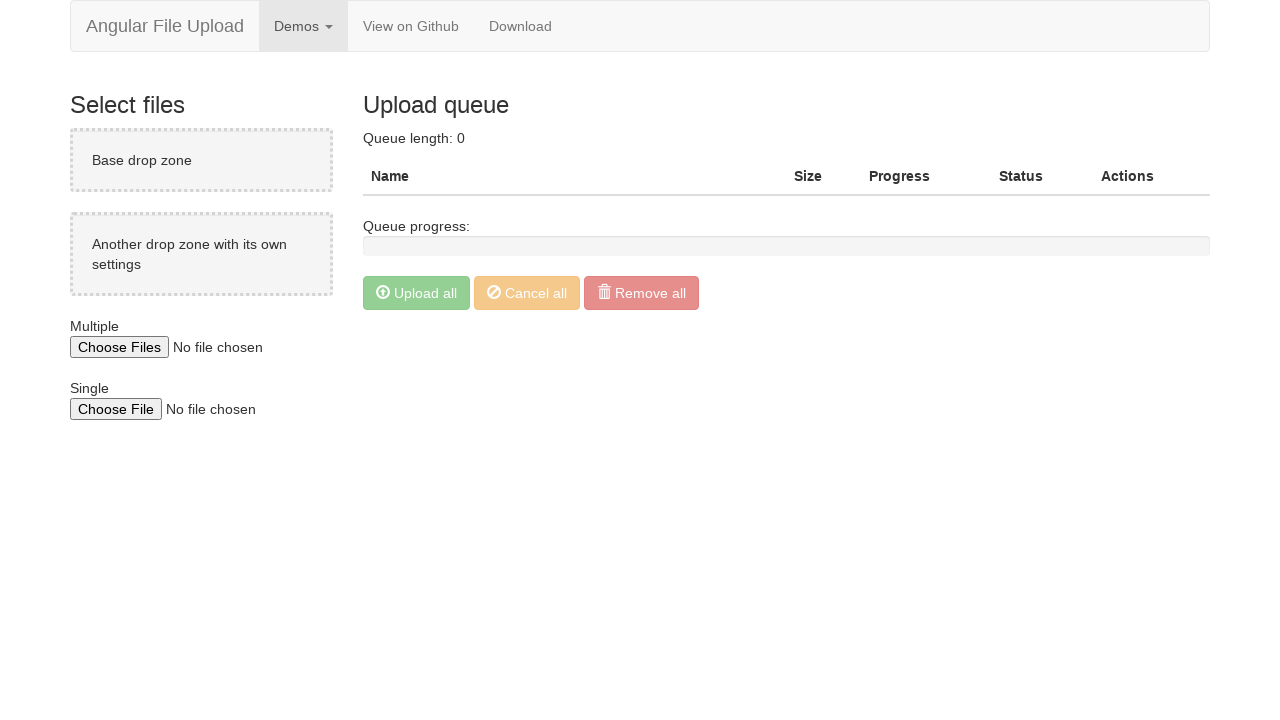

Selected and set testfile.txt for upload
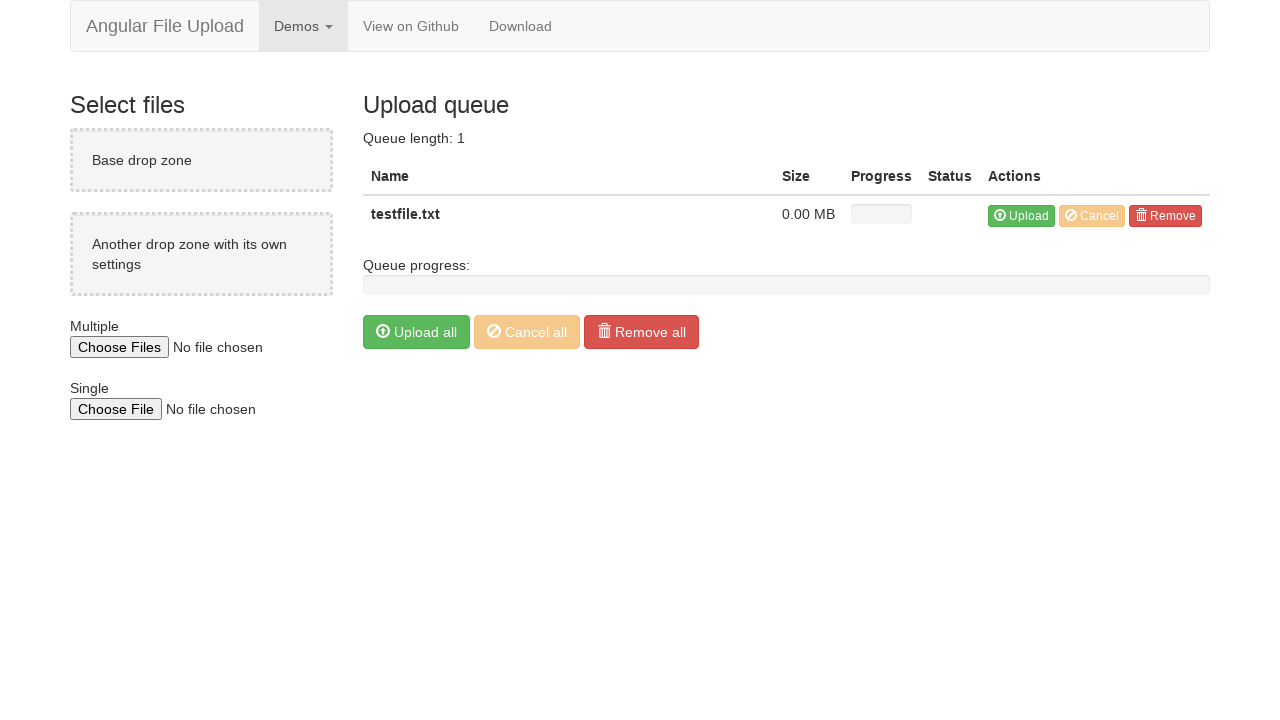

Clicked the 'Upload All' button to initiate file upload at (416, 332) on button[ng-click='uploader.uploadAll()']
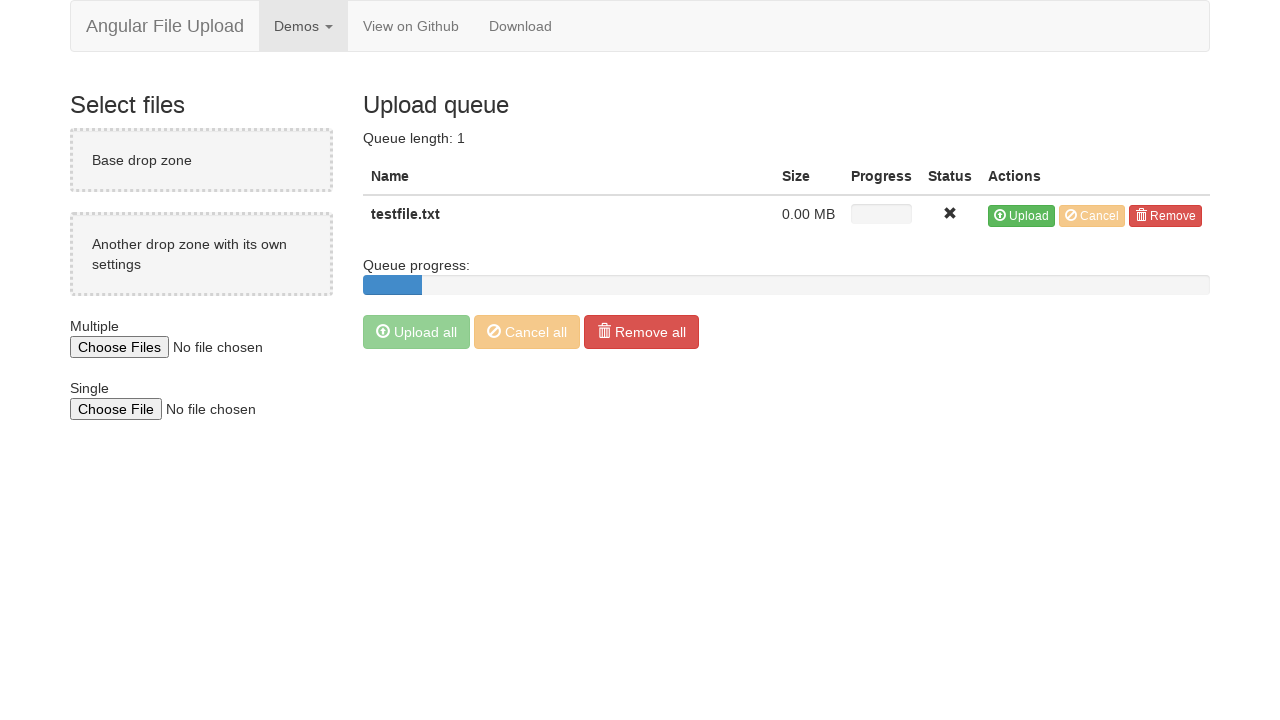

Waited for upload processing to complete
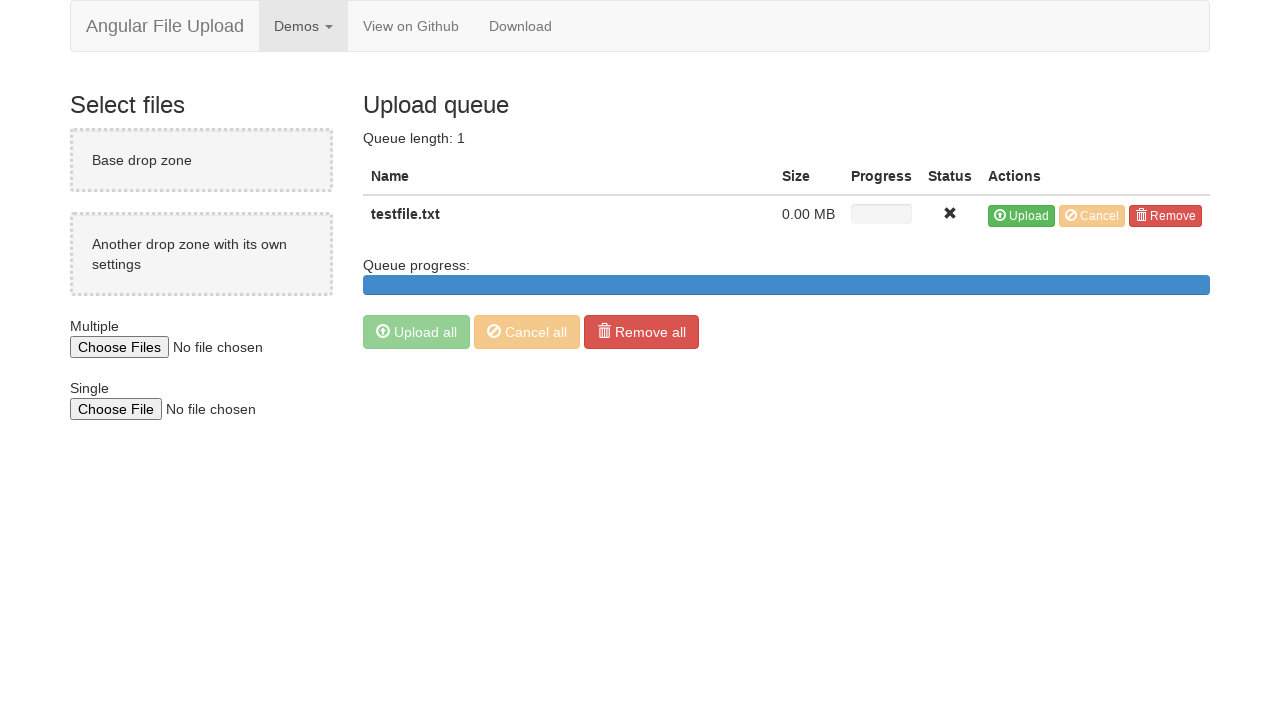

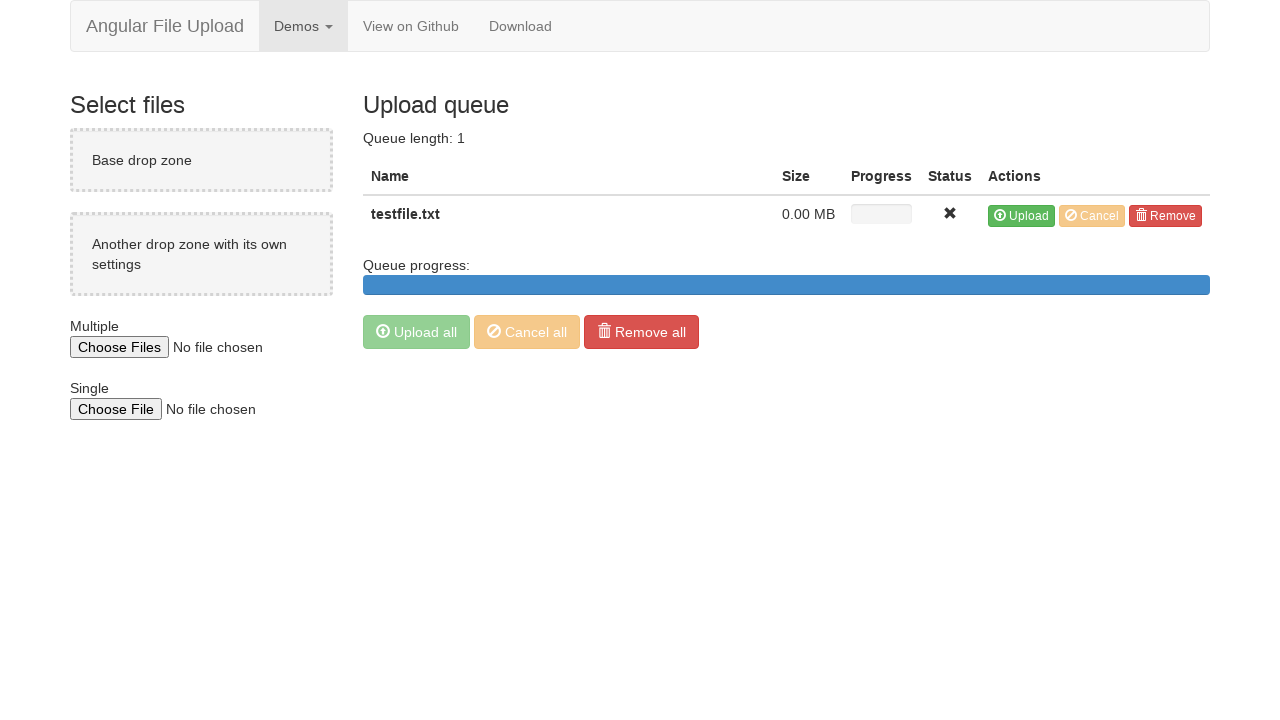